Tests table sorting by clicking the Email column header and verifying the values are sorted in ascending order

Starting URL: https://the-internet.herokuapp.com/tables

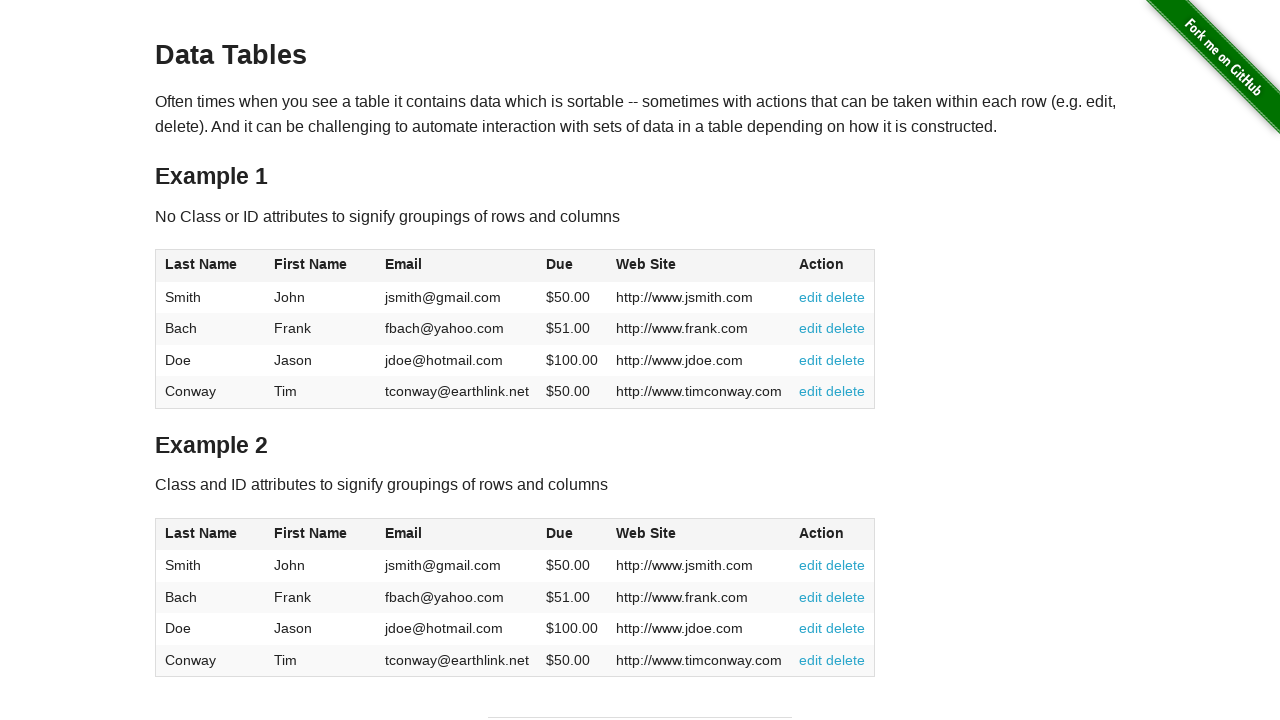

Clicked Email column header to sort ascending at (457, 266) on #table1 thead tr th:nth-of-type(3)
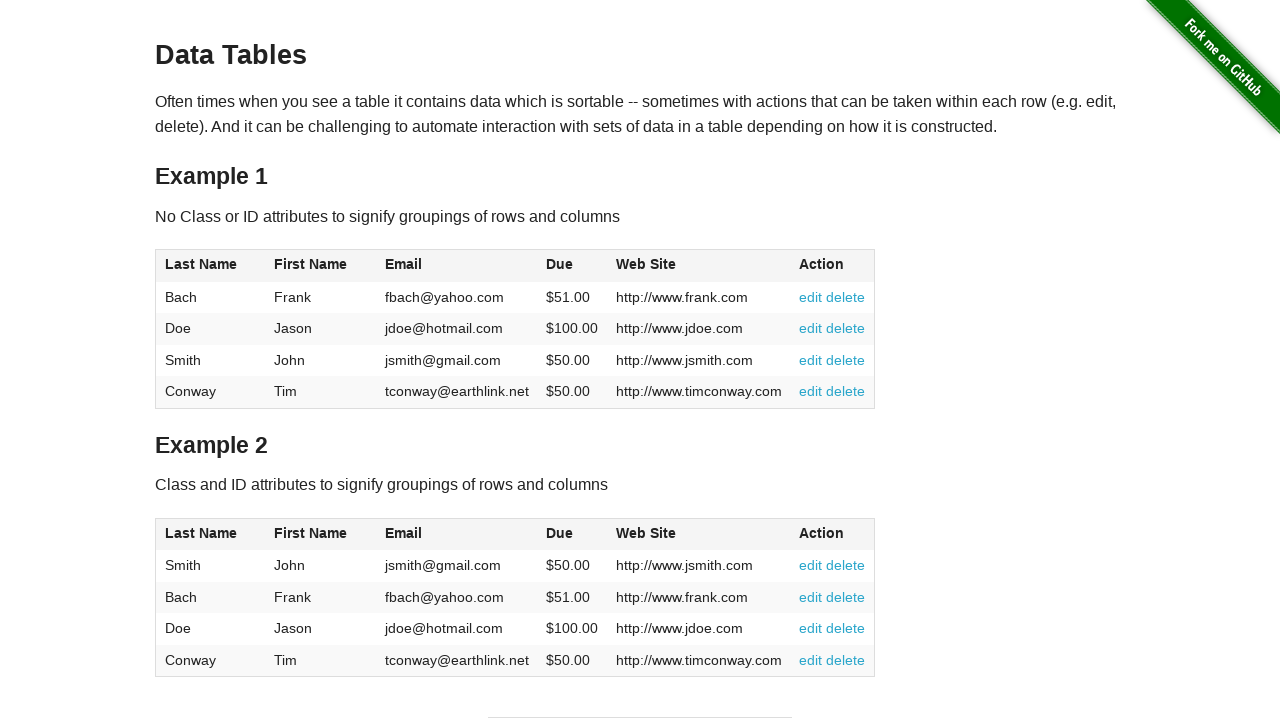

Table sorted and email column is visible
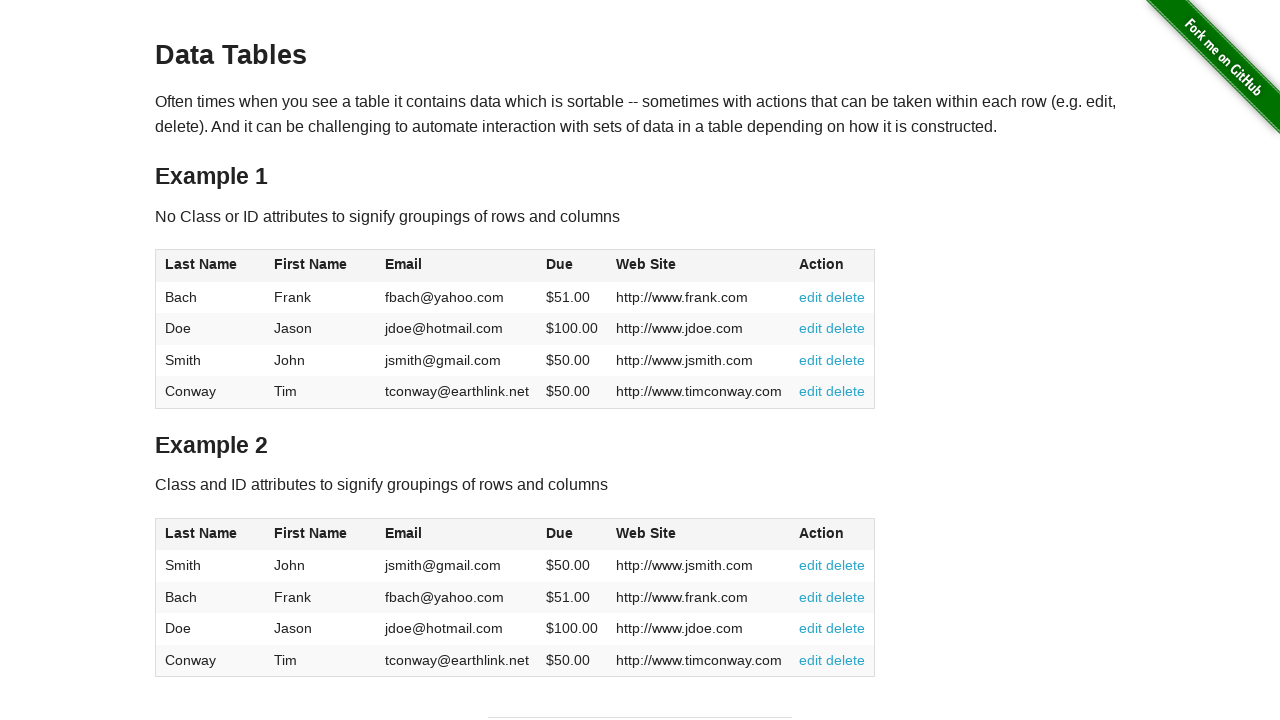

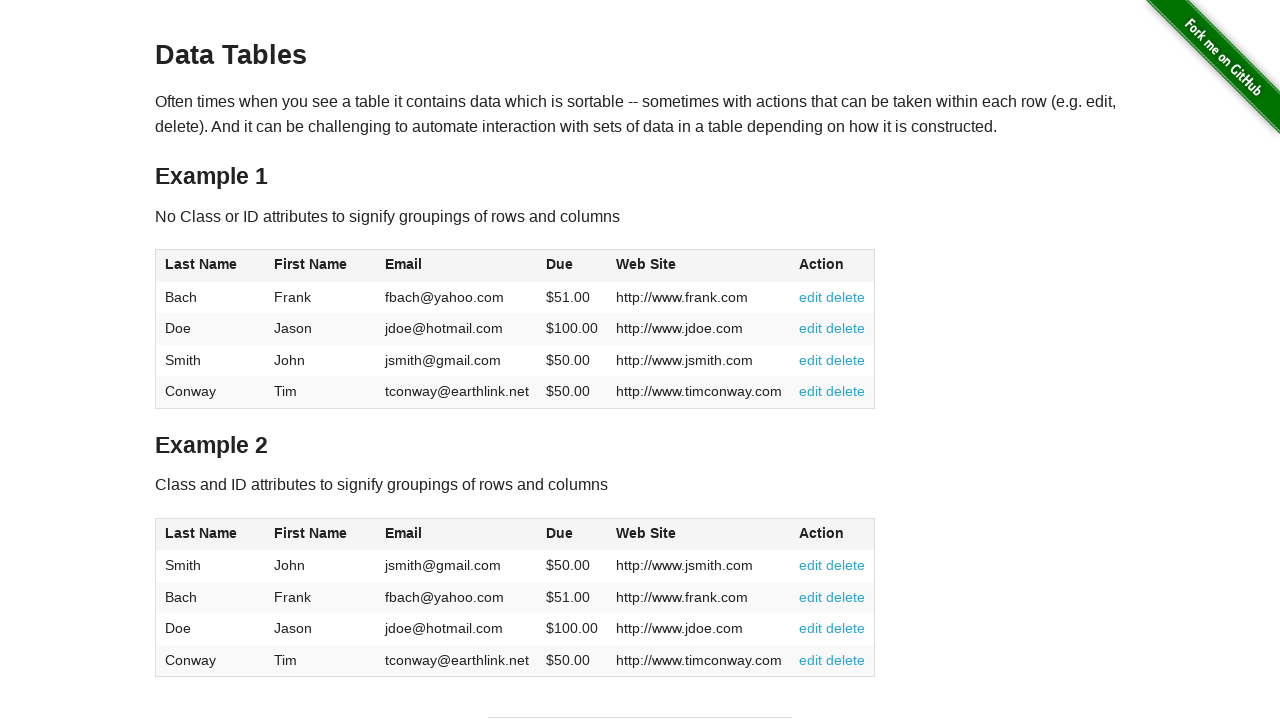